Tests browser tab management by clicking a button to open 3 new tabs, switching between tabs, typing a search query in one of the opened tabs (Google), and then closing all tabs.

Starting URL: https://www.automationtesting.co.uk/browserTabs.html

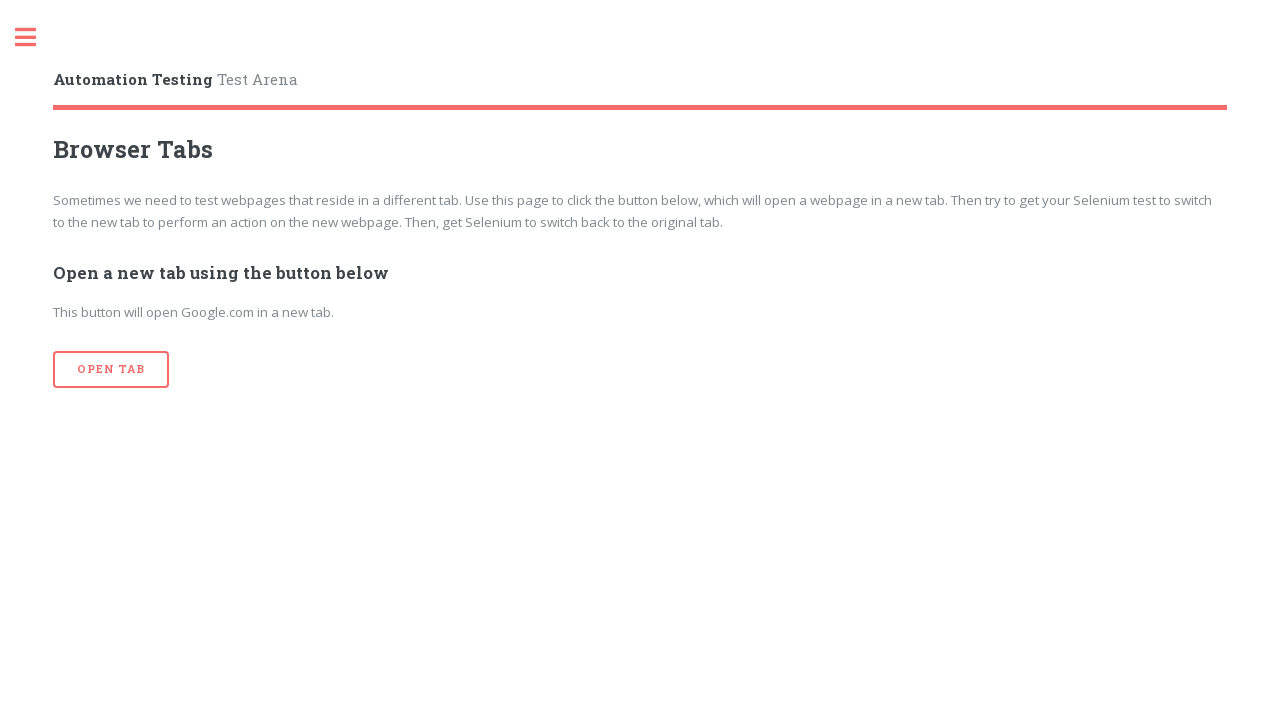

Clicked 'Open Tab' button (iteration 1 of 3) at (111, 370) on input[value='Open Tab']
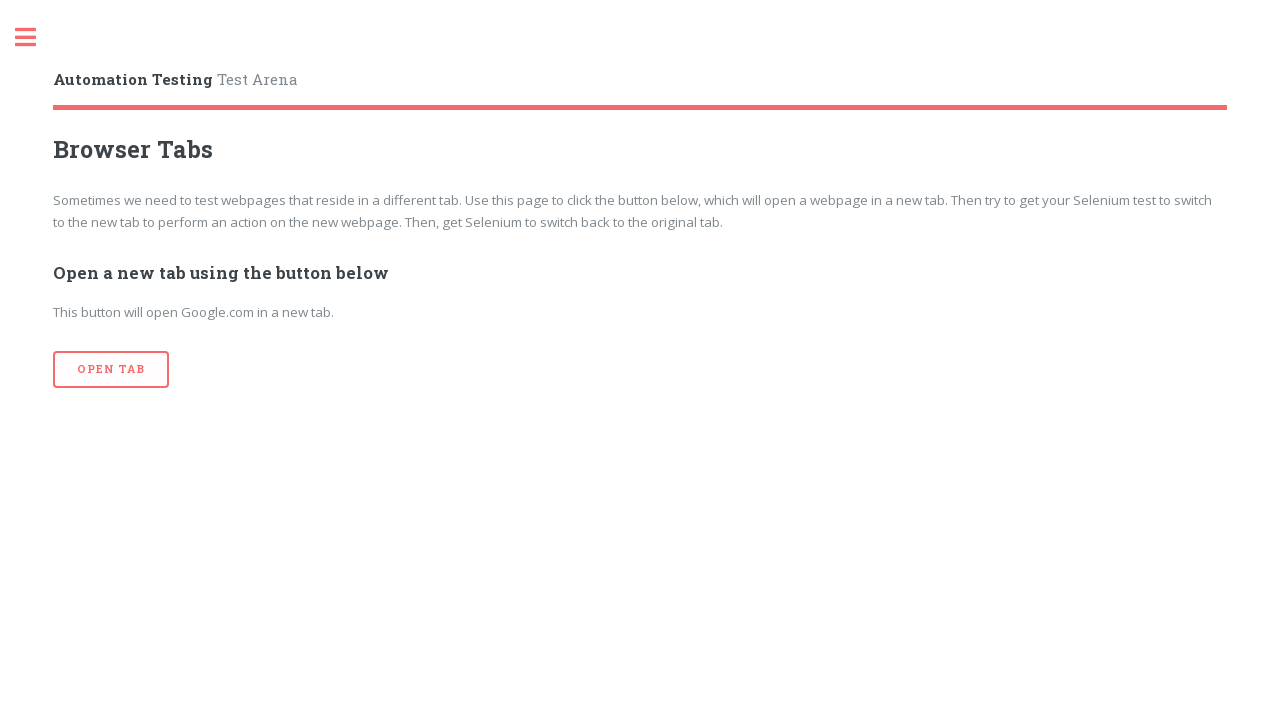

New tab loaded (iteration 1 of 3)
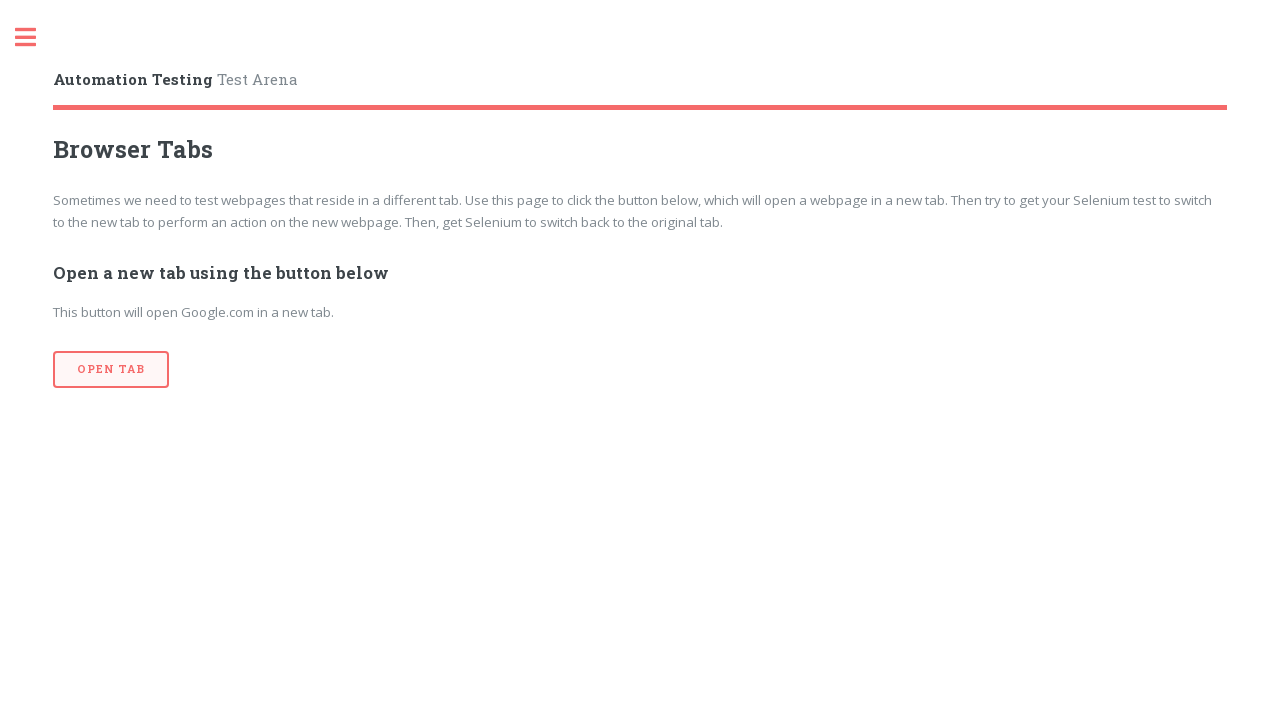

Clicked 'Open Tab' button (iteration 2 of 3) at (111, 370) on input[value='Open Tab']
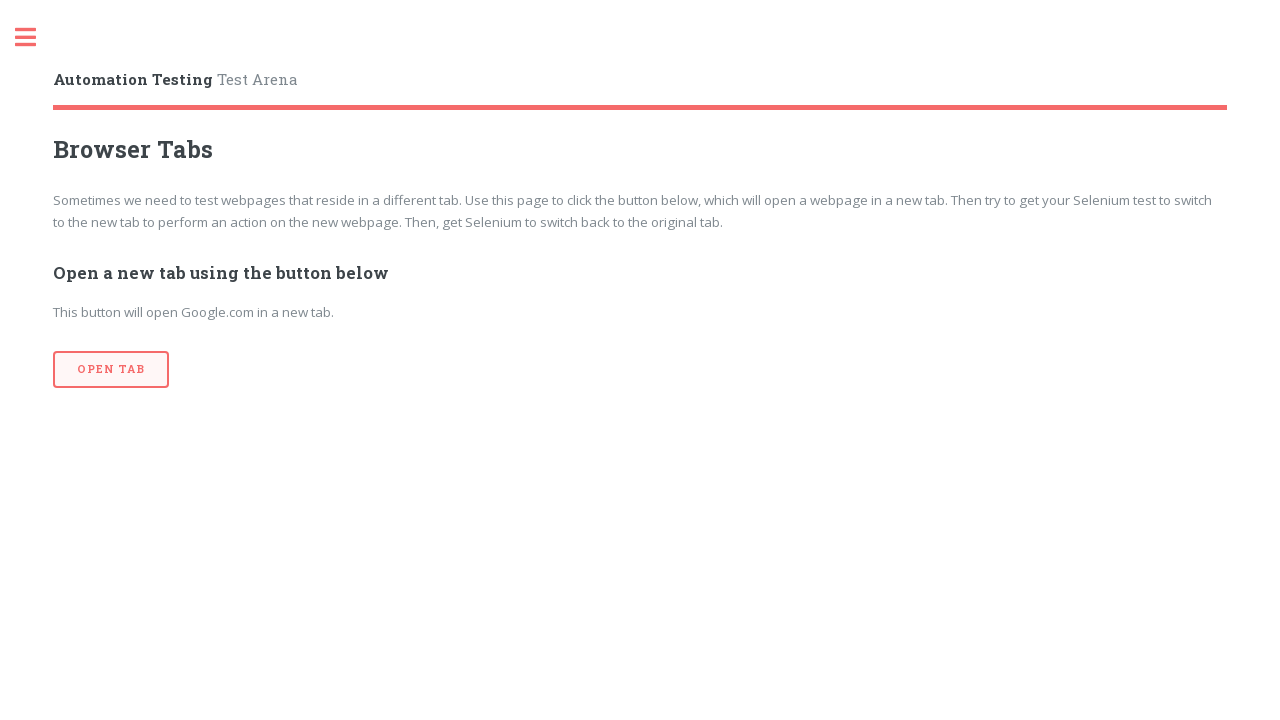

New tab loaded (iteration 2 of 3)
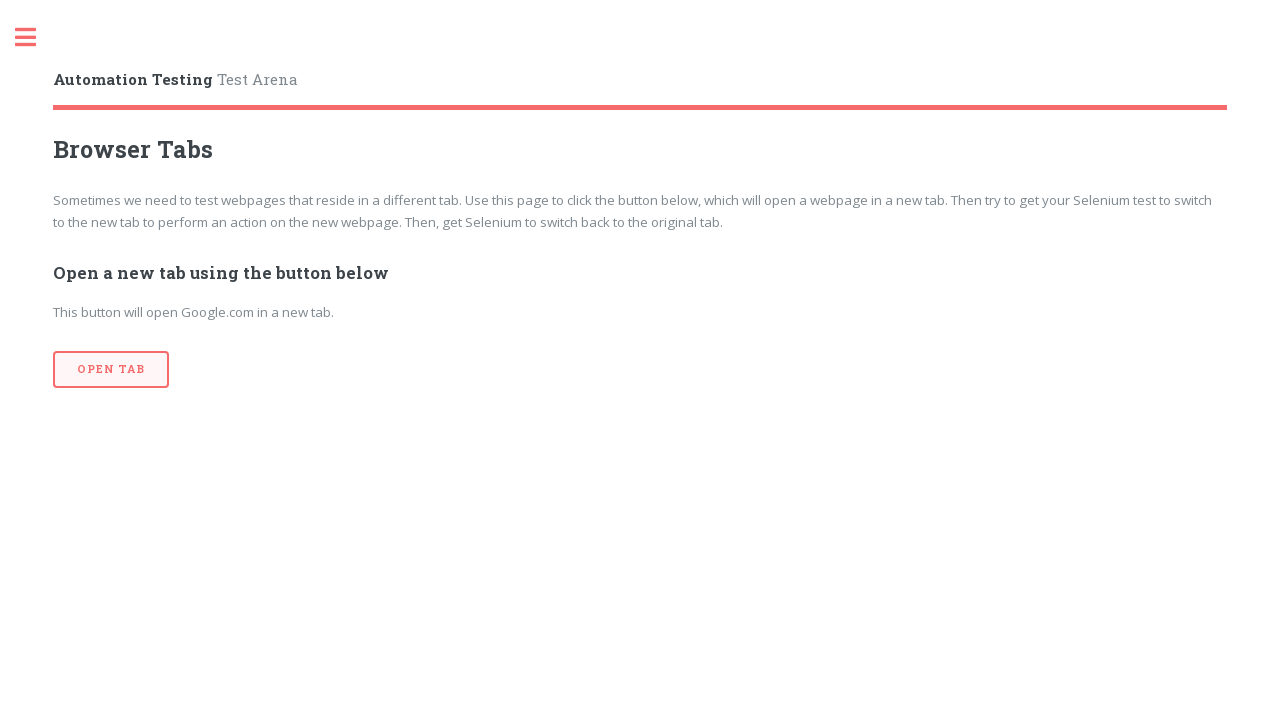

Clicked 'Open Tab' button (iteration 3 of 3) at (111, 370) on input[value='Open Tab']
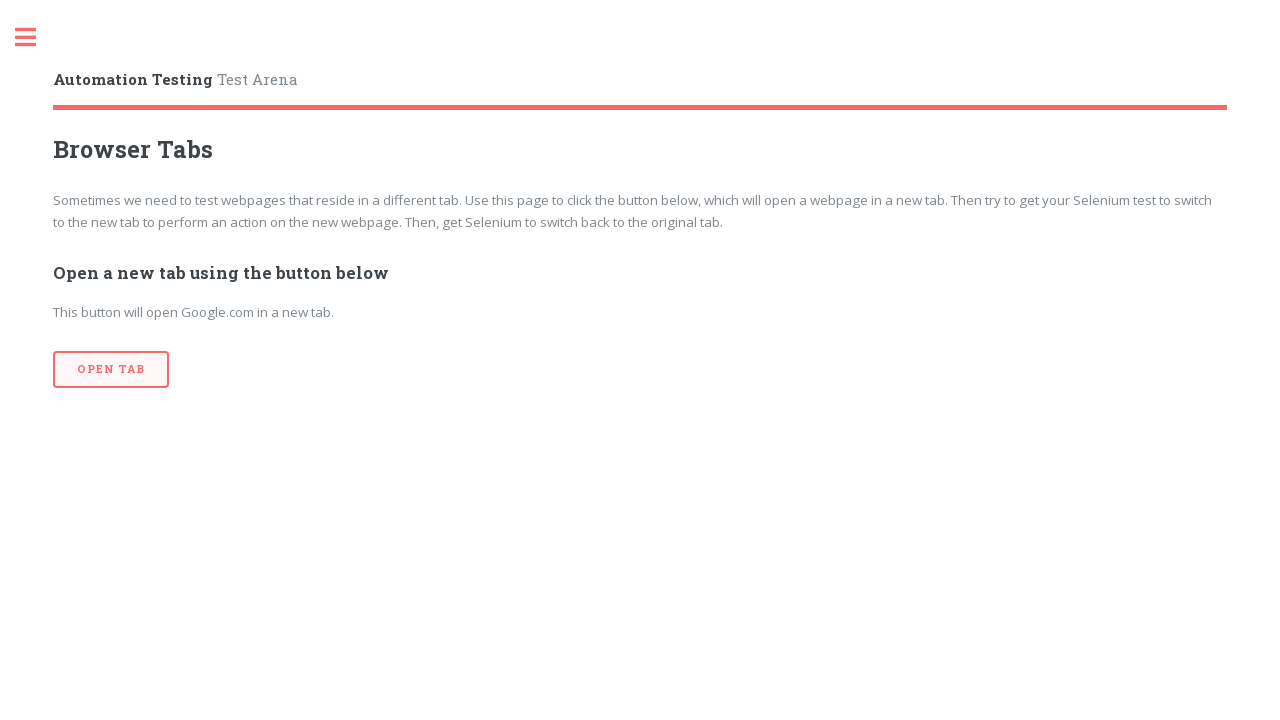

New tab loaded (iteration 3 of 3)
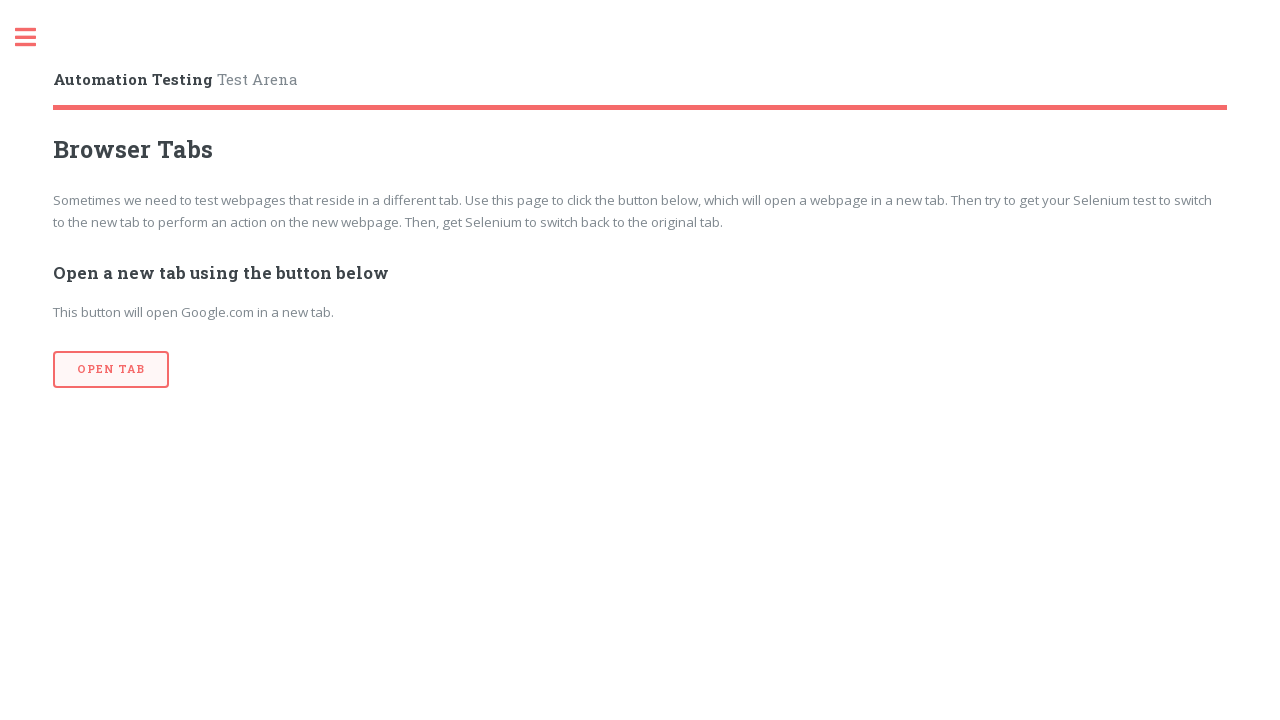

Retrieved all 4 tabs from context
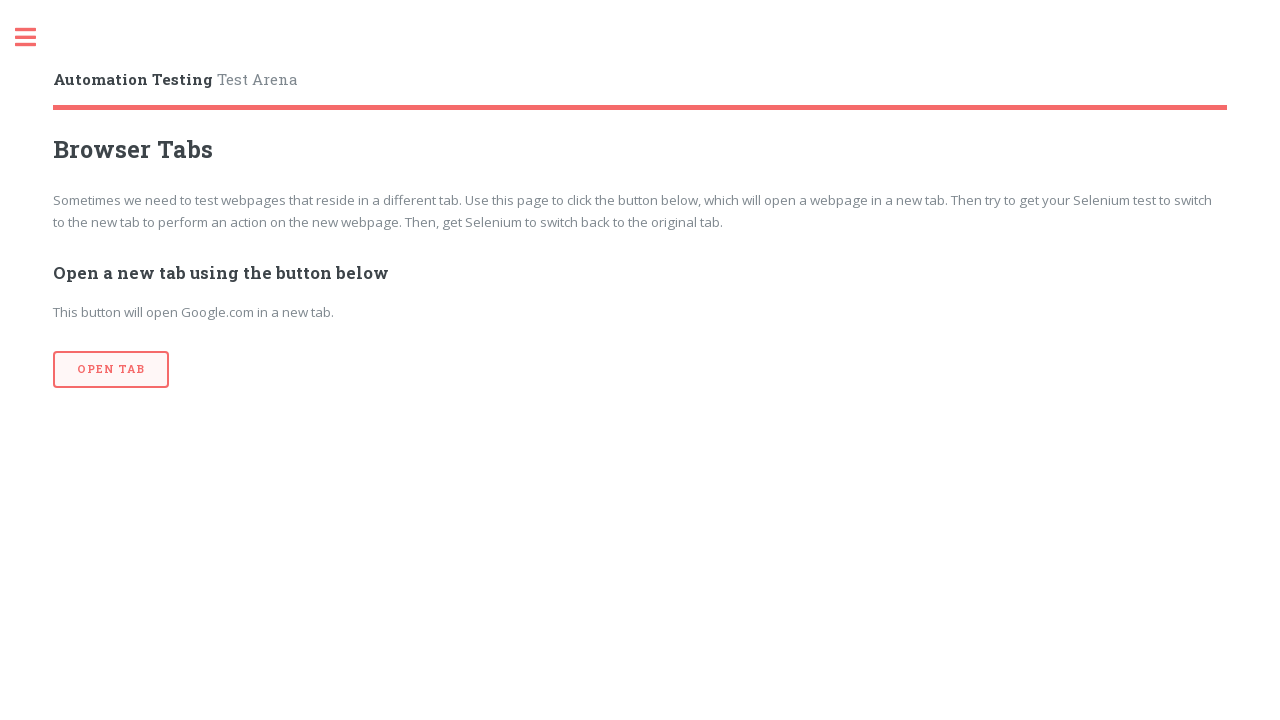

Brought tab to front: https://www.automationtesting.co.uk/browserTabs.html
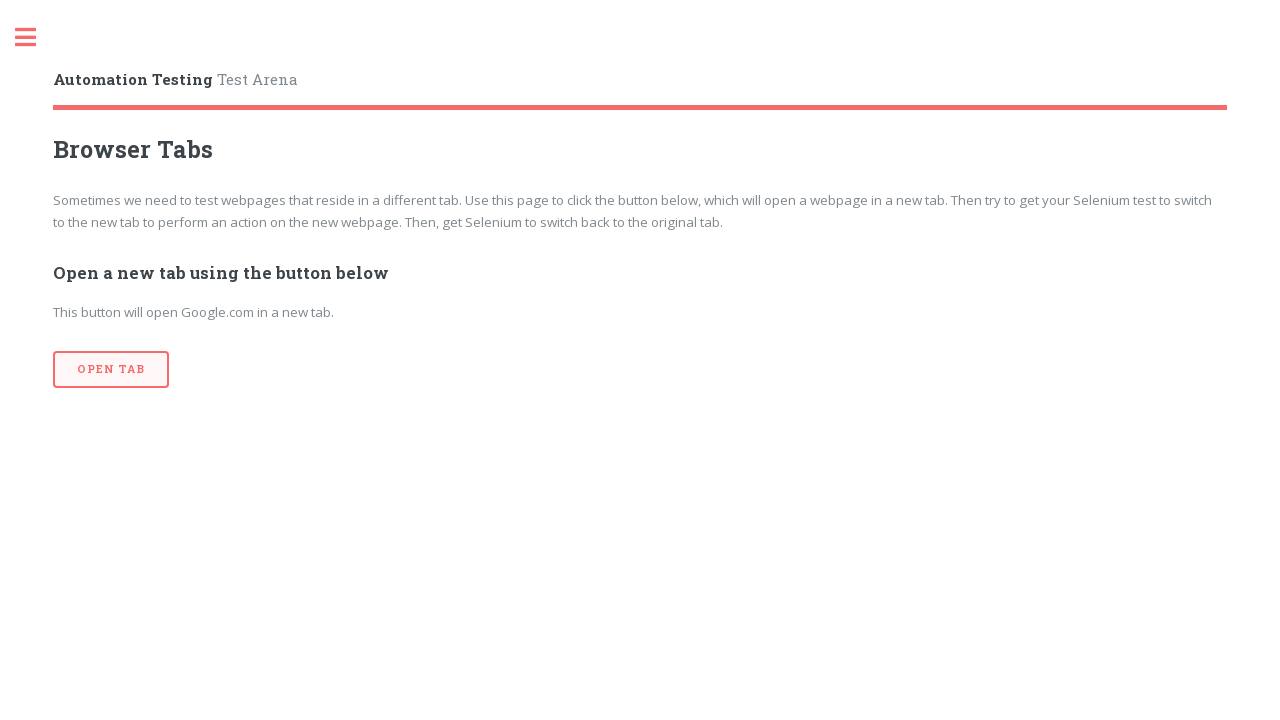

Waited 1 second for tab to be ready
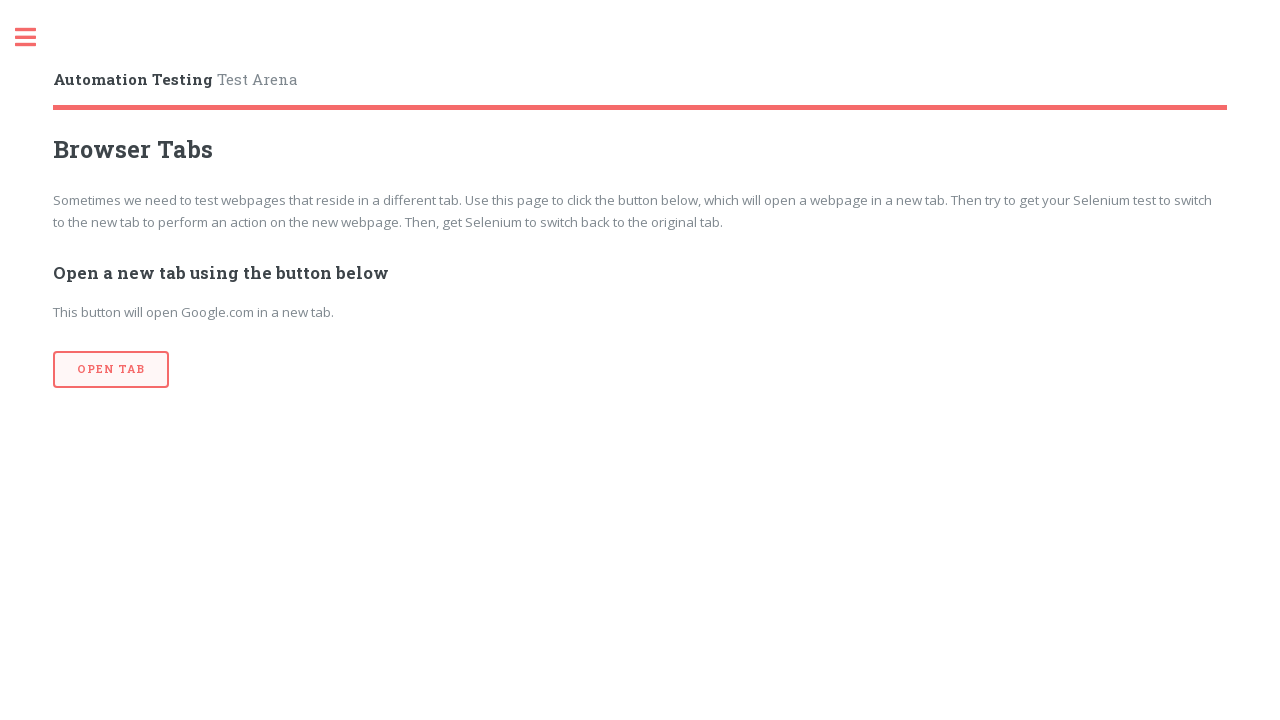

Brought tab to front: chrome-error://chromewebdata/
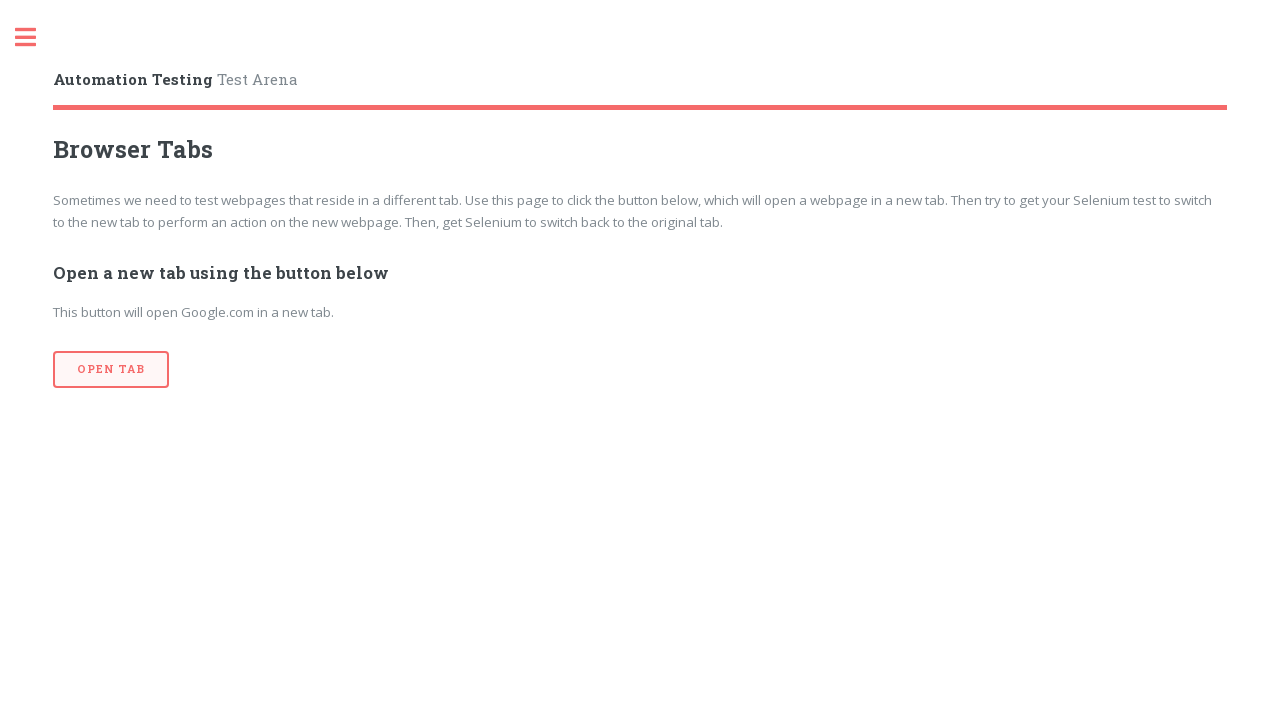

Waited 1 second for tab to be ready
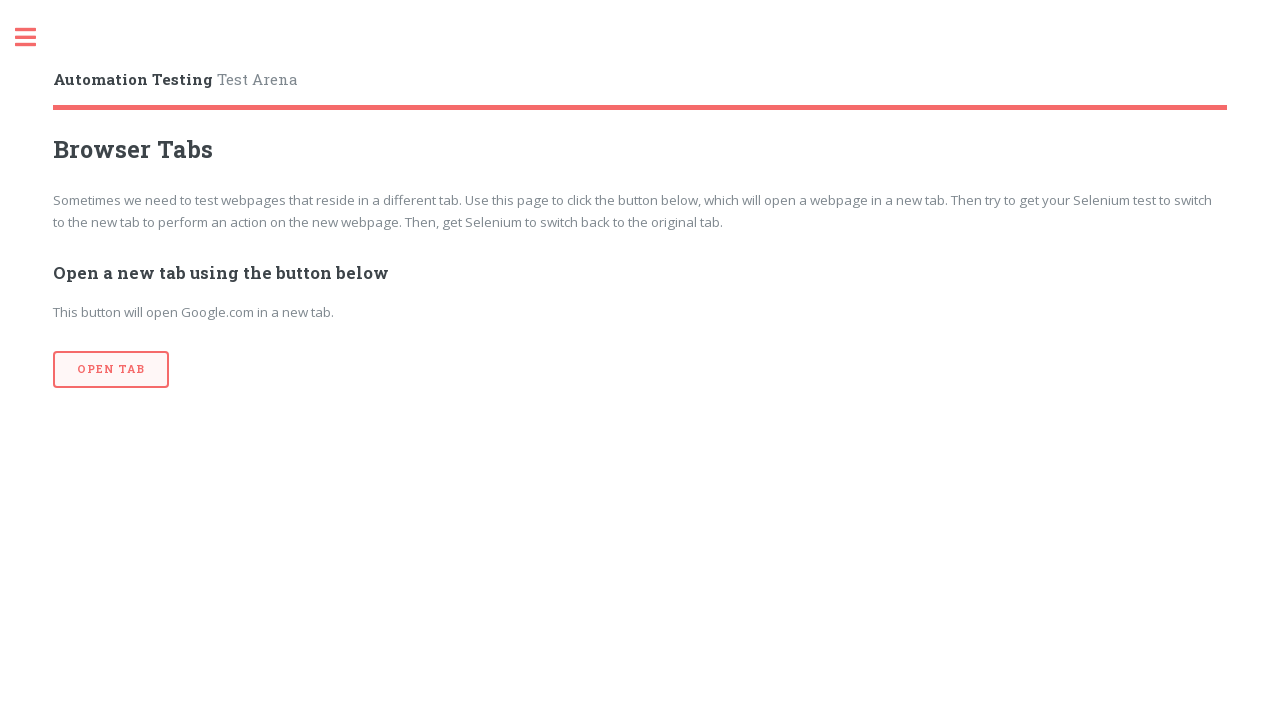

Brought tab to front: chrome-error://chromewebdata/
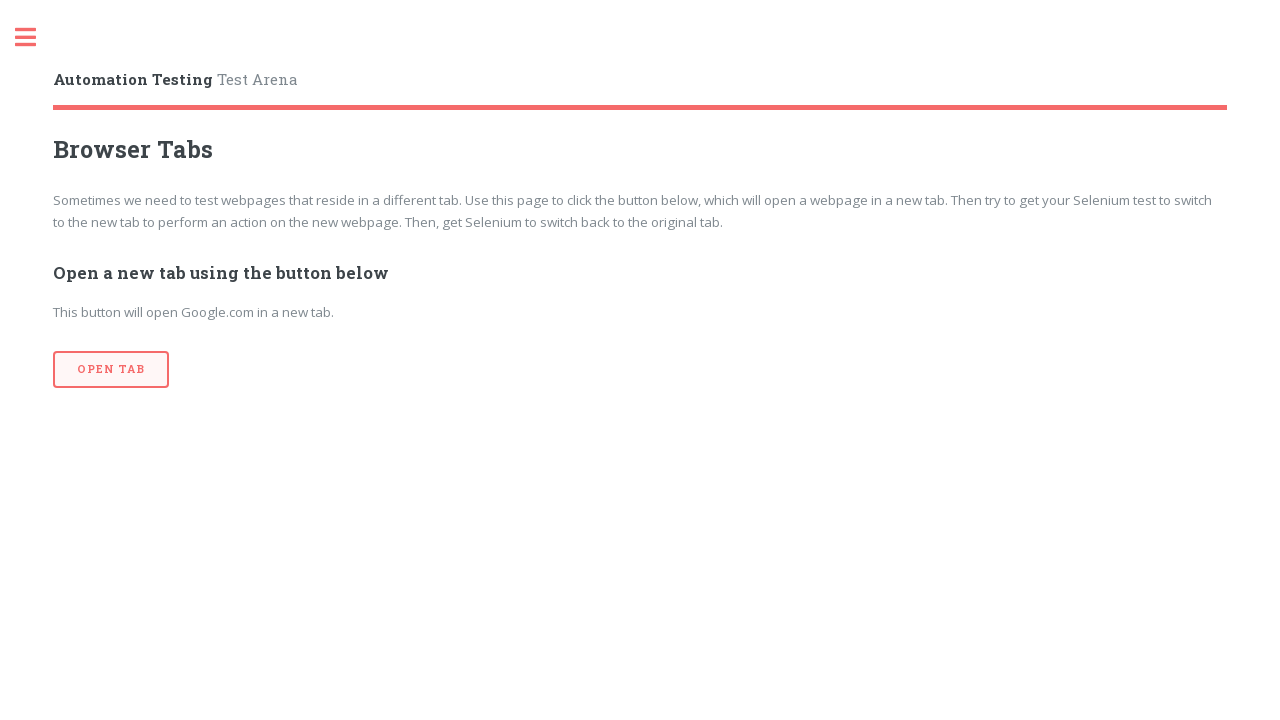

Waited 1 second for tab to be ready
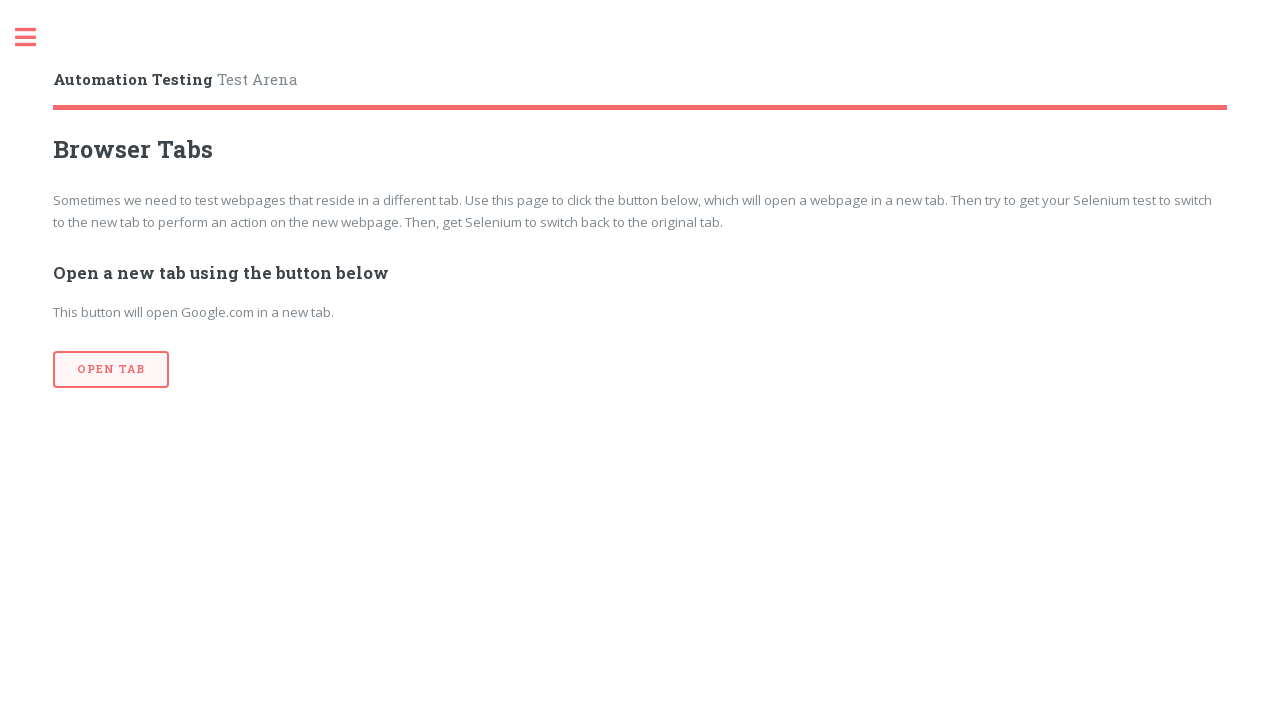

Brought tab to front: chrome-error://chromewebdata/
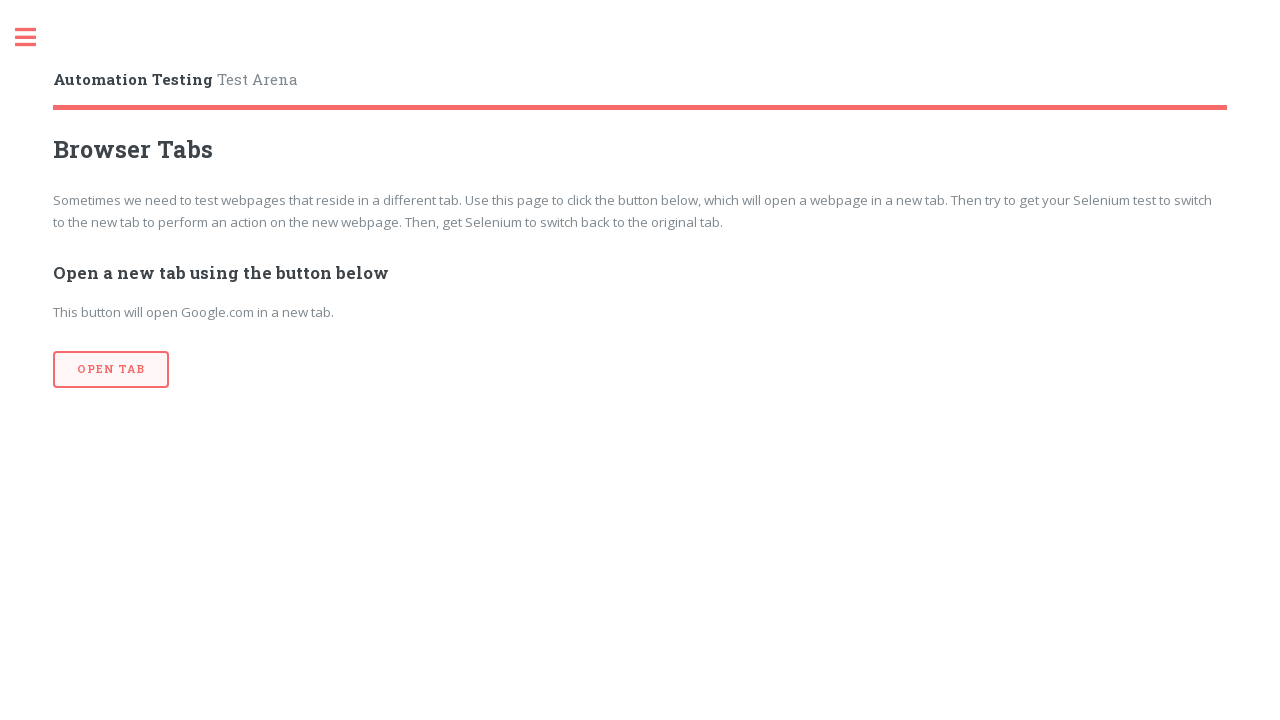

Waited 1 second for tab to be ready
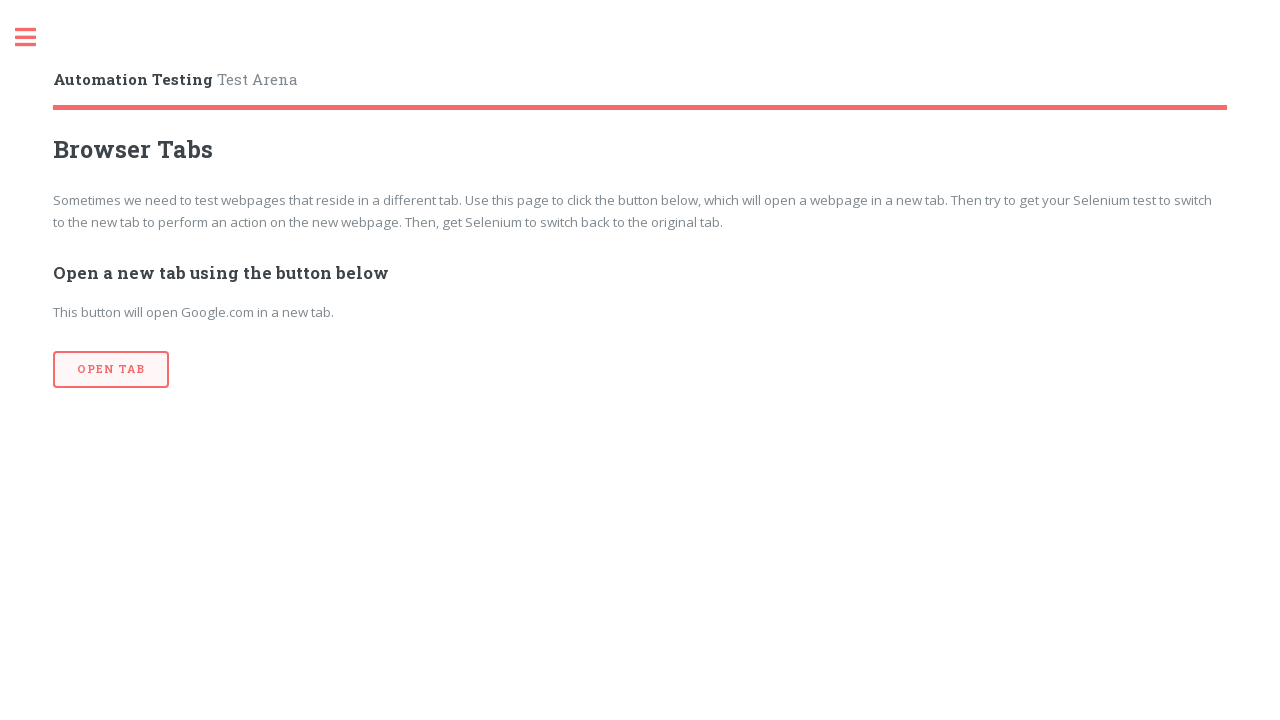

Closed tab: chrome-error://chromewebdata/
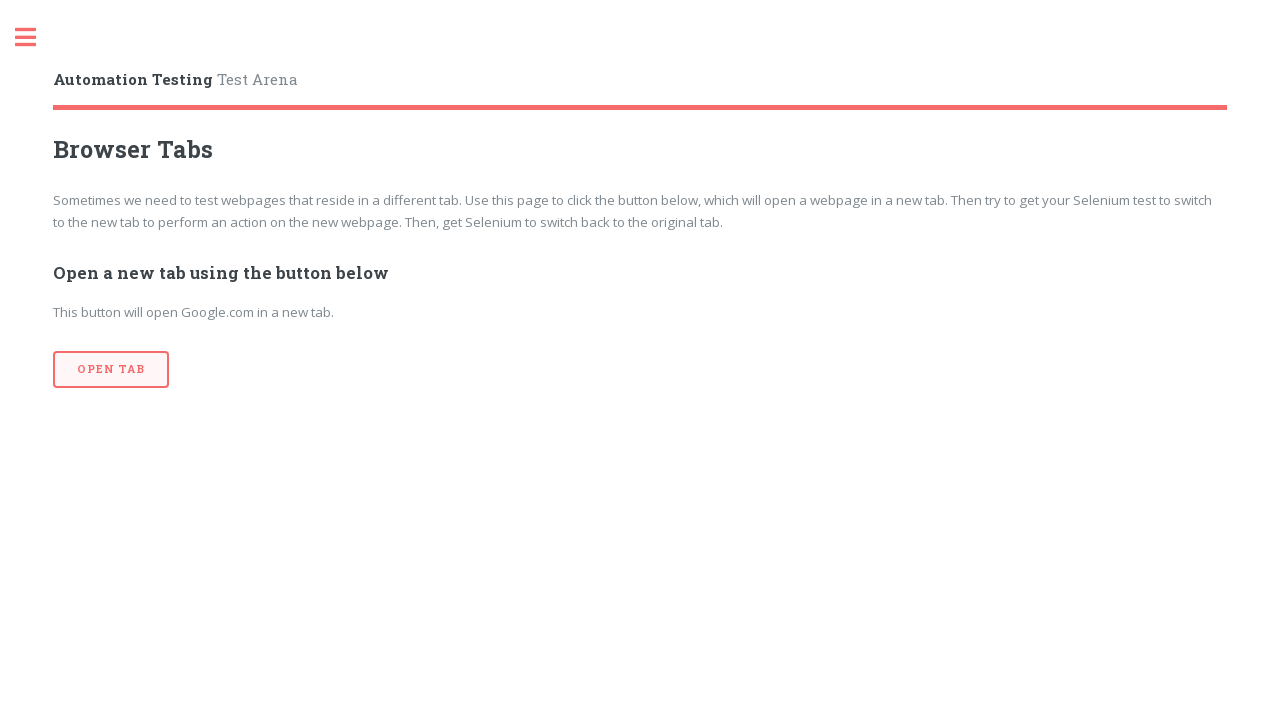

Waited 1 second after closing tab
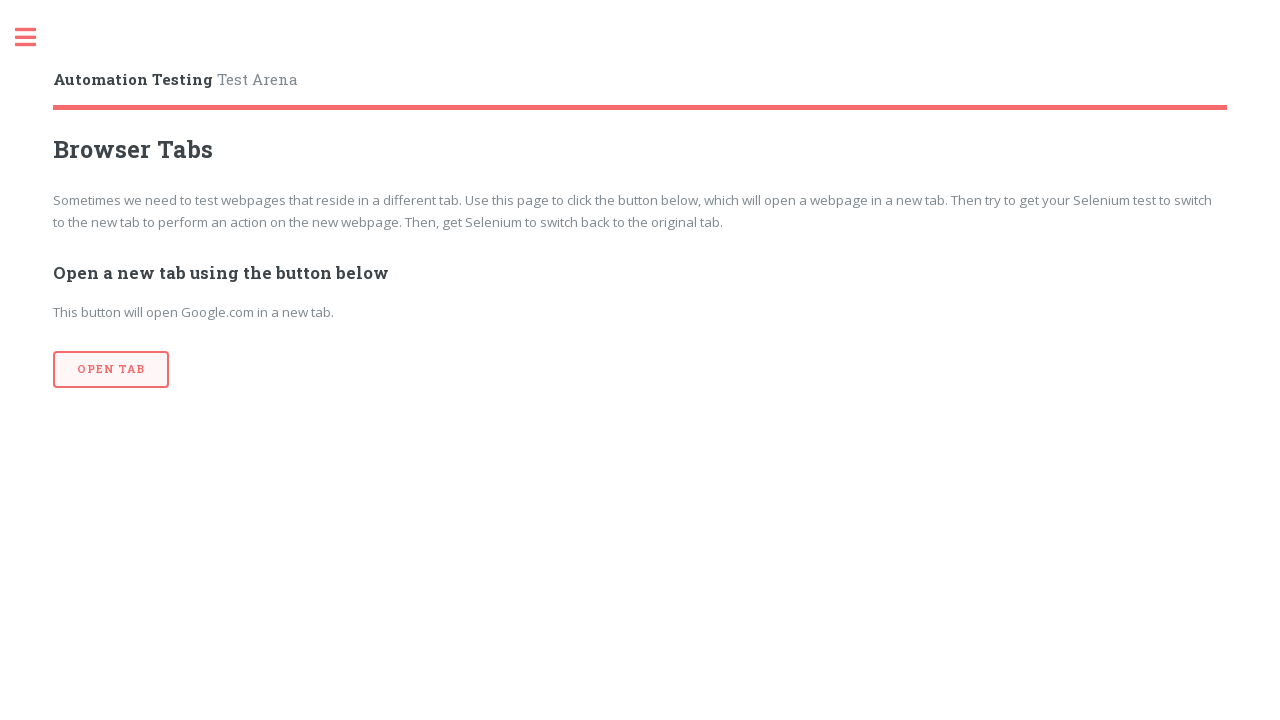

Closed tab: chrome-error://chromewebdata/
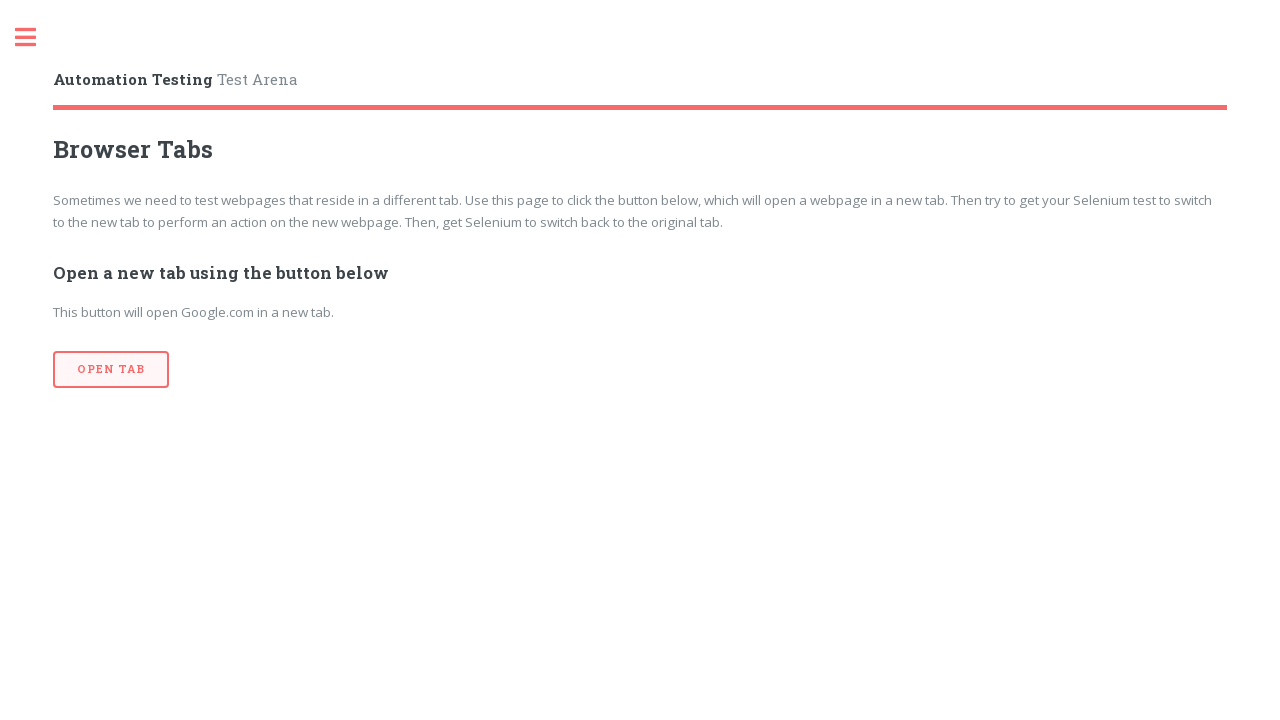

Waited 1 second after closing tab
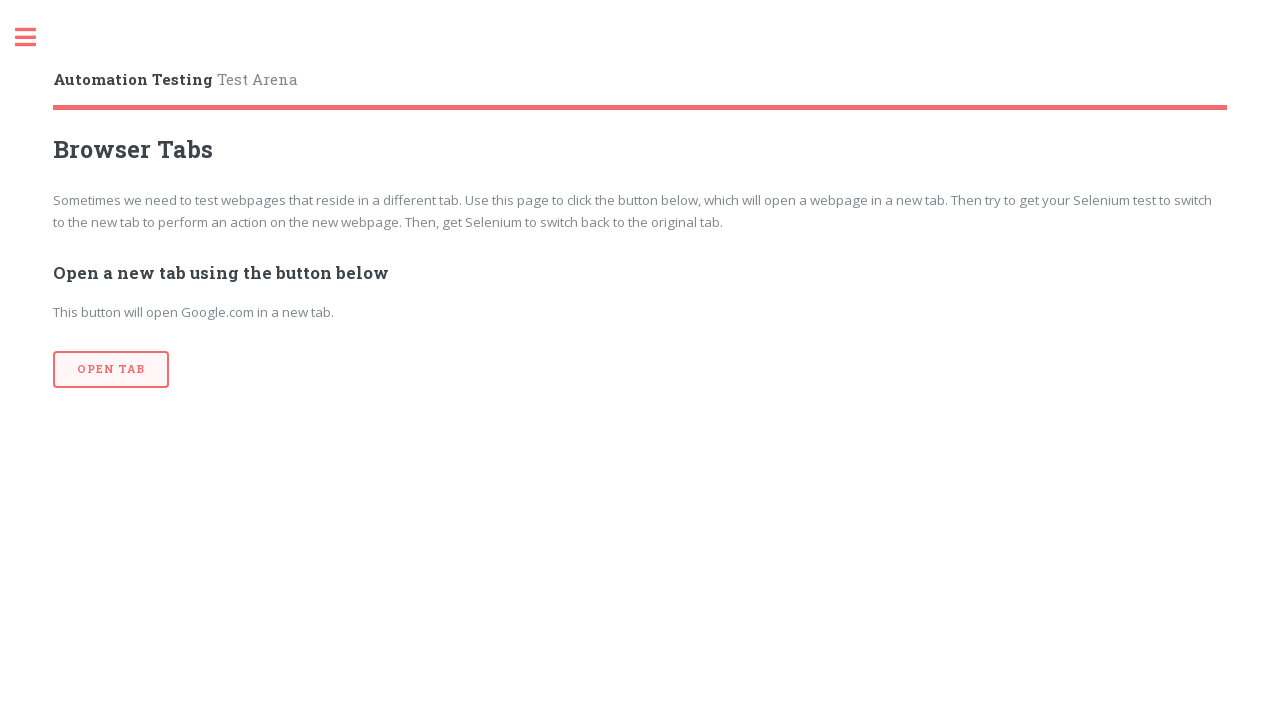

Closed tab: chrome-error://chromewebdata/
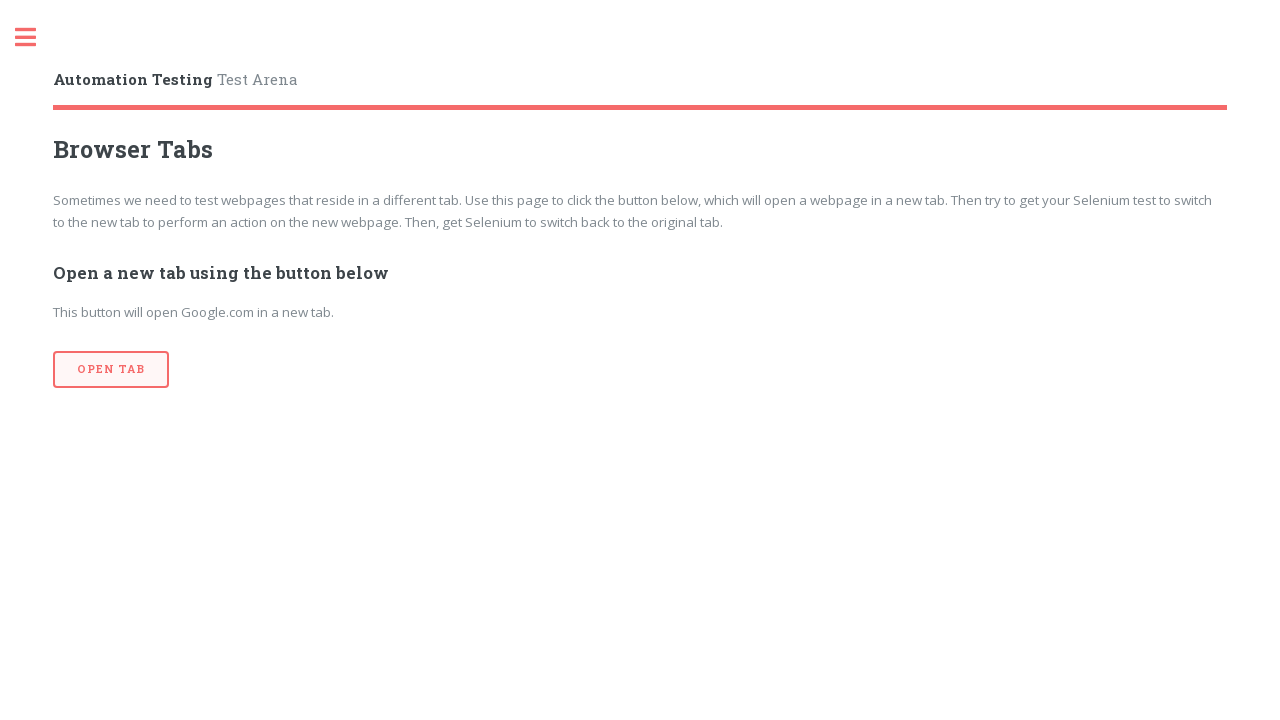

Waited 1 second after closing tab
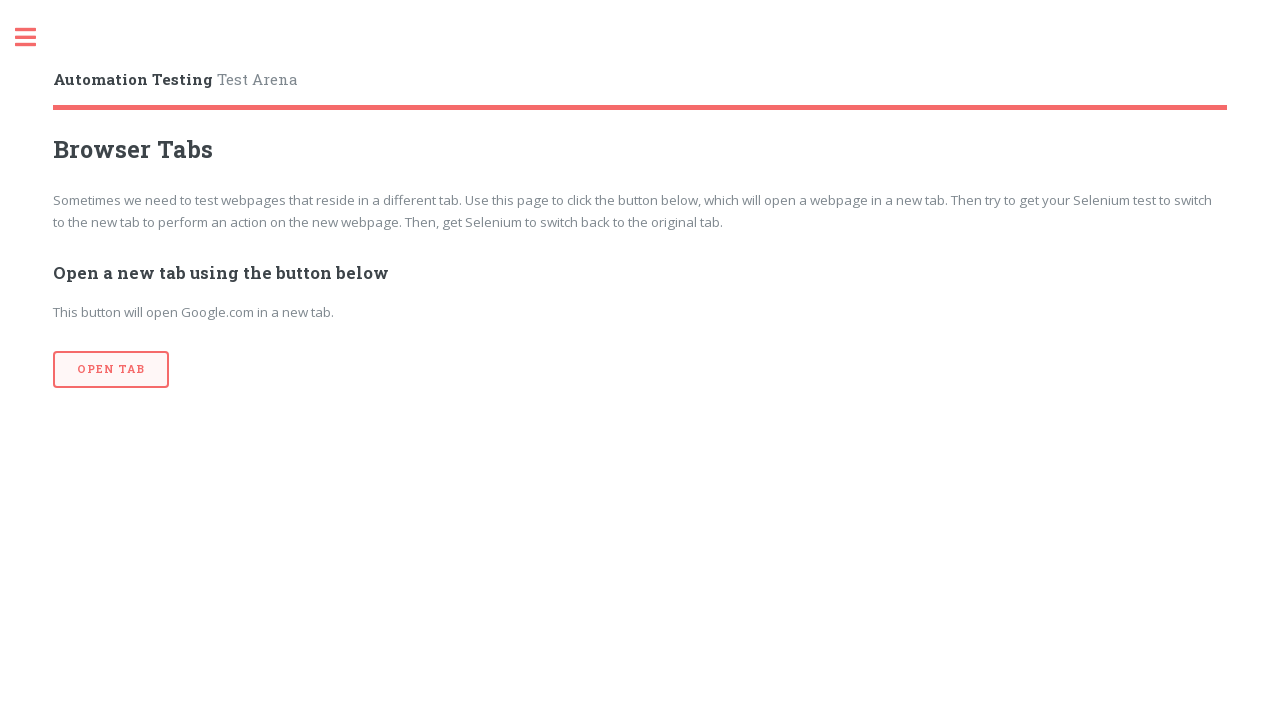

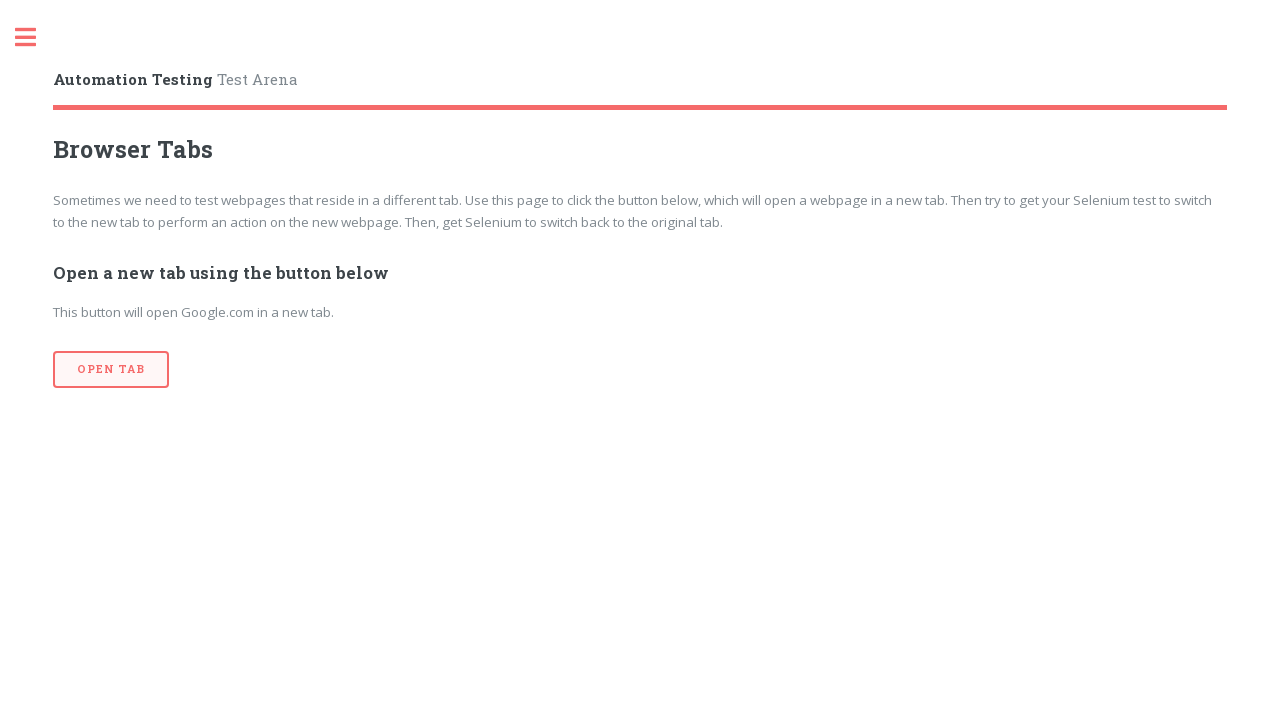